Tests temperature conversion calculator error handling by entering invalid input and verifying the error message

Starting URL: http://apt-public.appspot.com/testing-lab-calculator.html

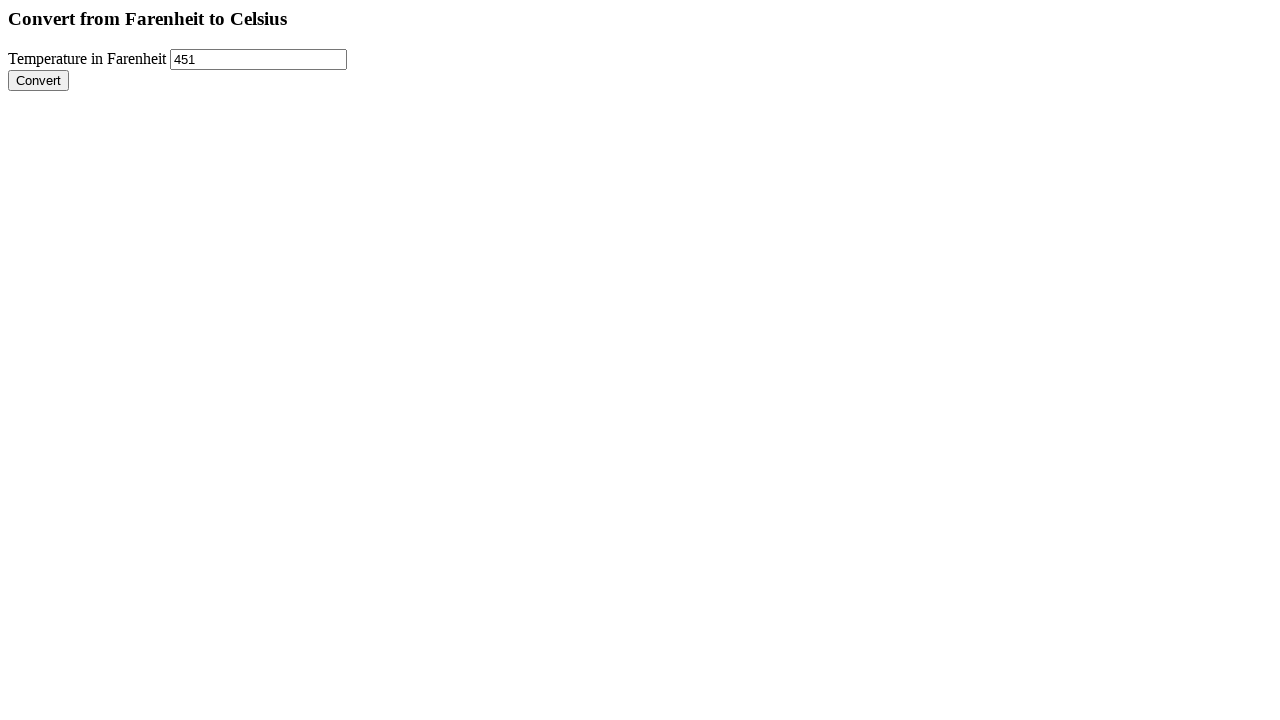

Filled temperature field with invalid input 'Not a Number' on input[name='farenheitTemperature']
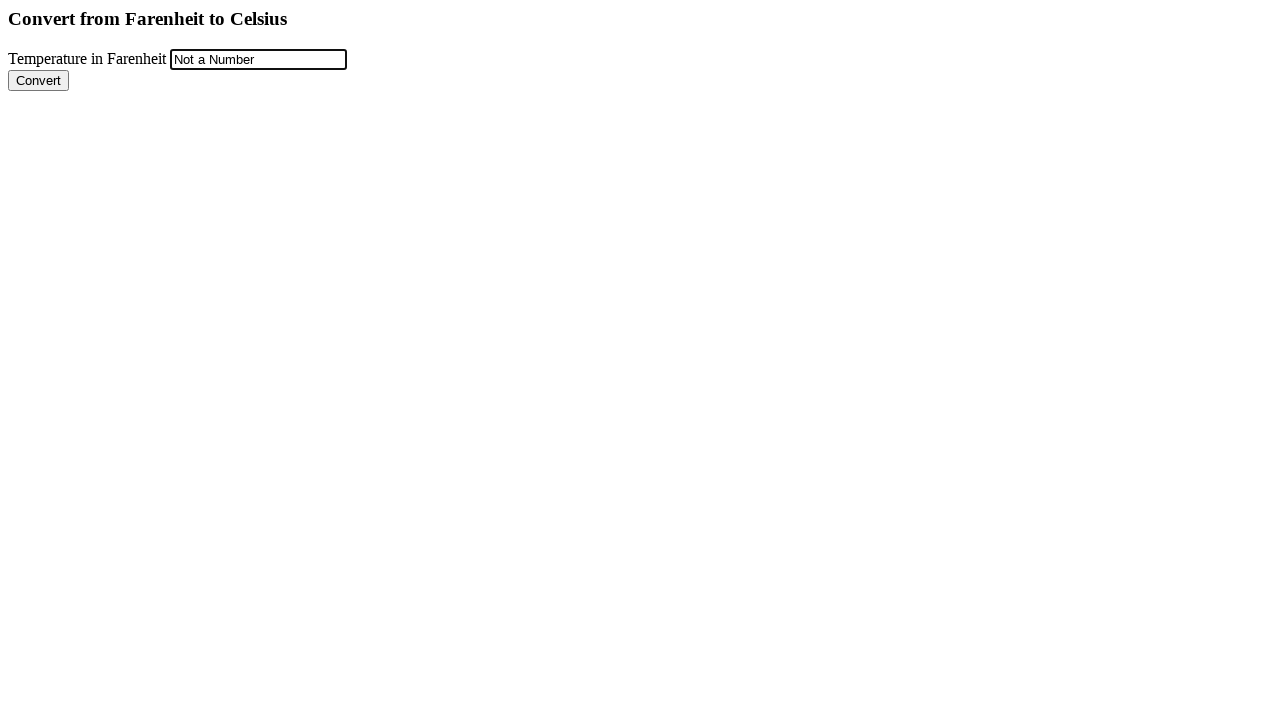

Pressed Enter to submit the form on input[name='farenheitTemperature']
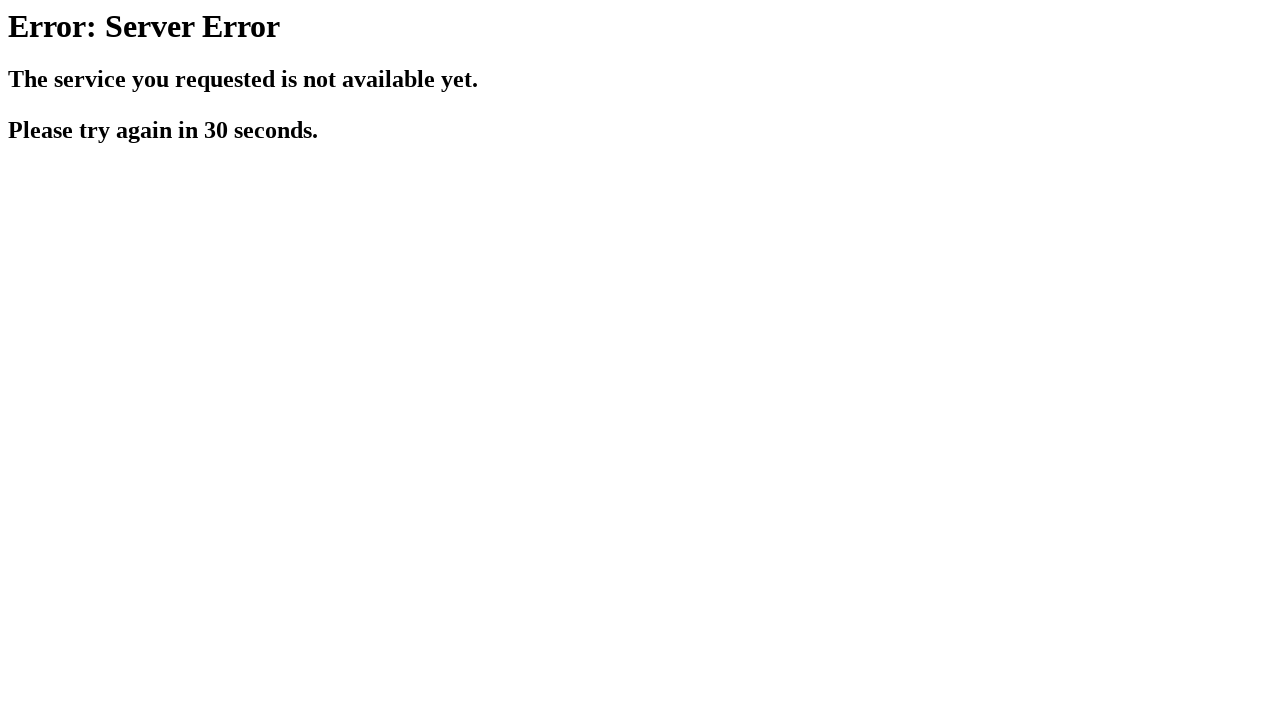

Error message appeared on page
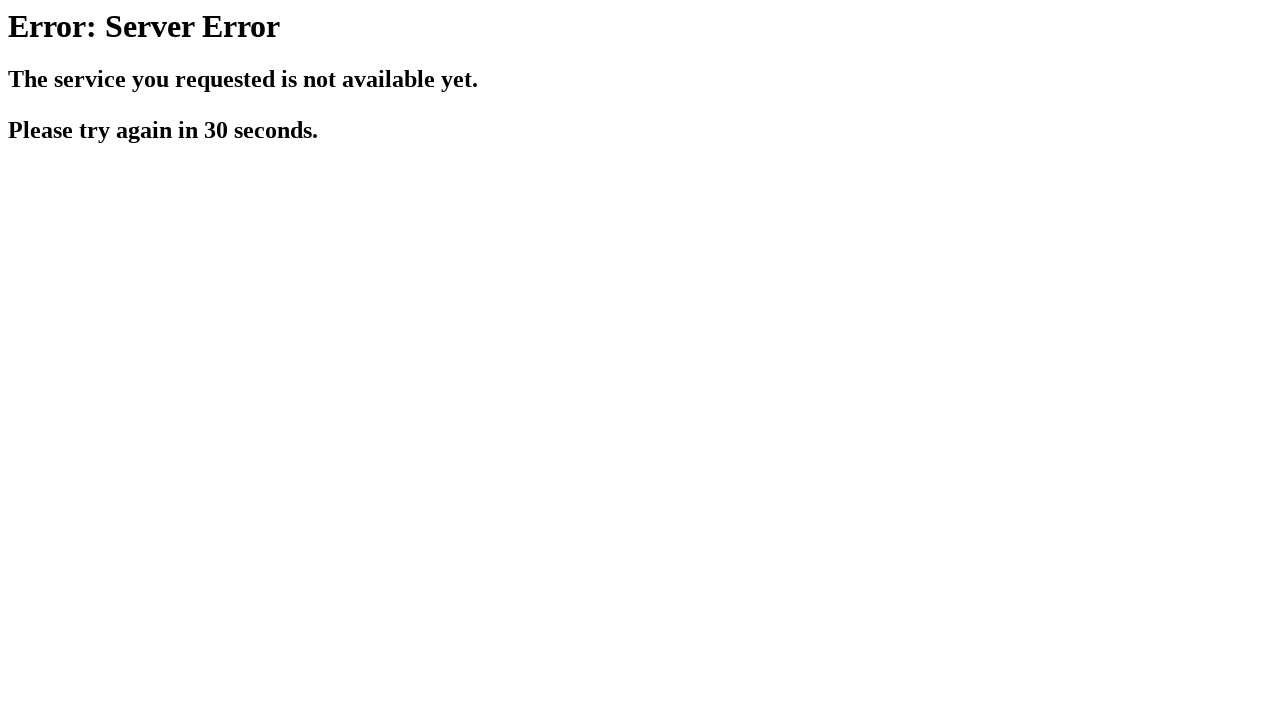

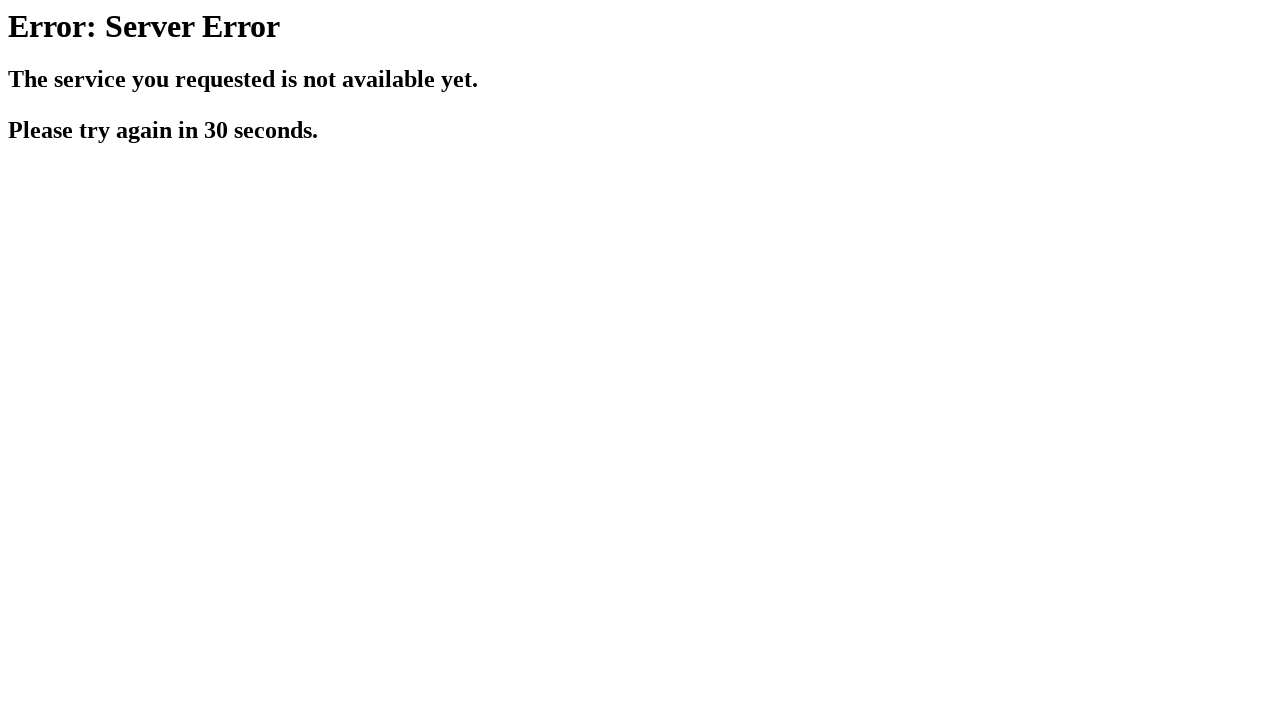